Tests popup menu interaction by right-clicking on an image, navigating through nested menu items, and clicking on a feature option

Starting URL: https://deluxe-menu.com/popup-mode-sample.html

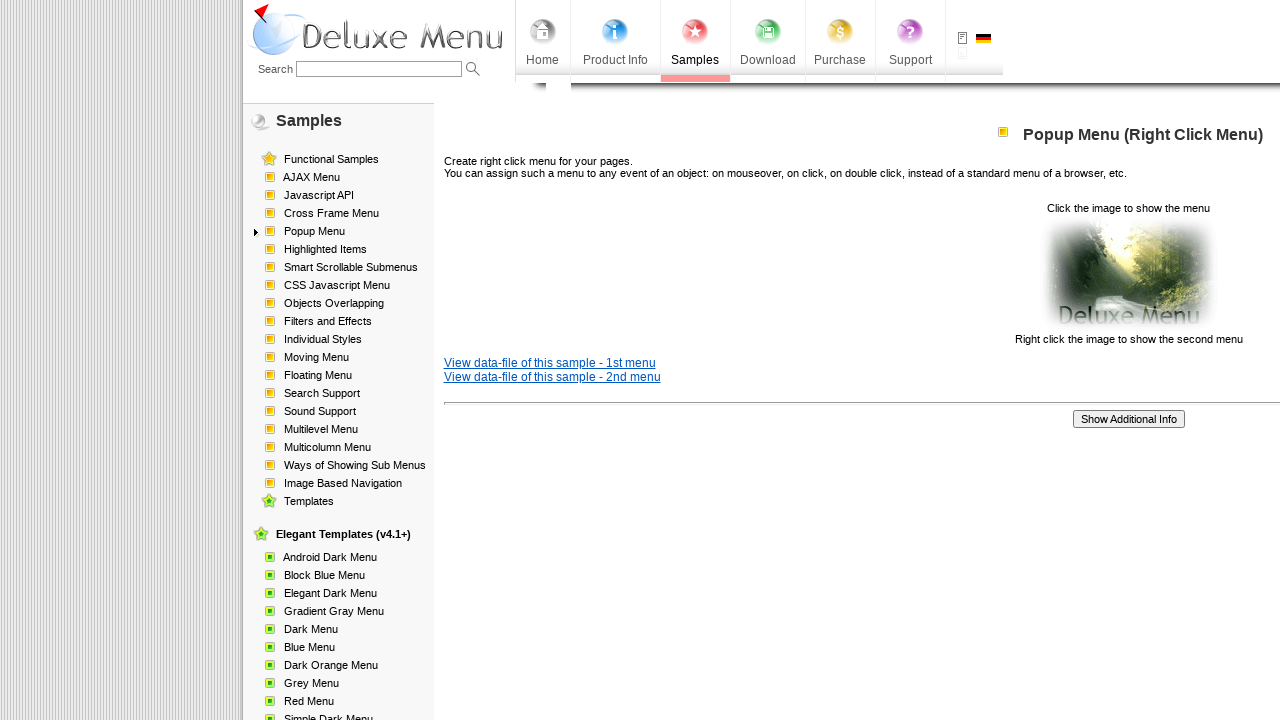

Located image element to interact with
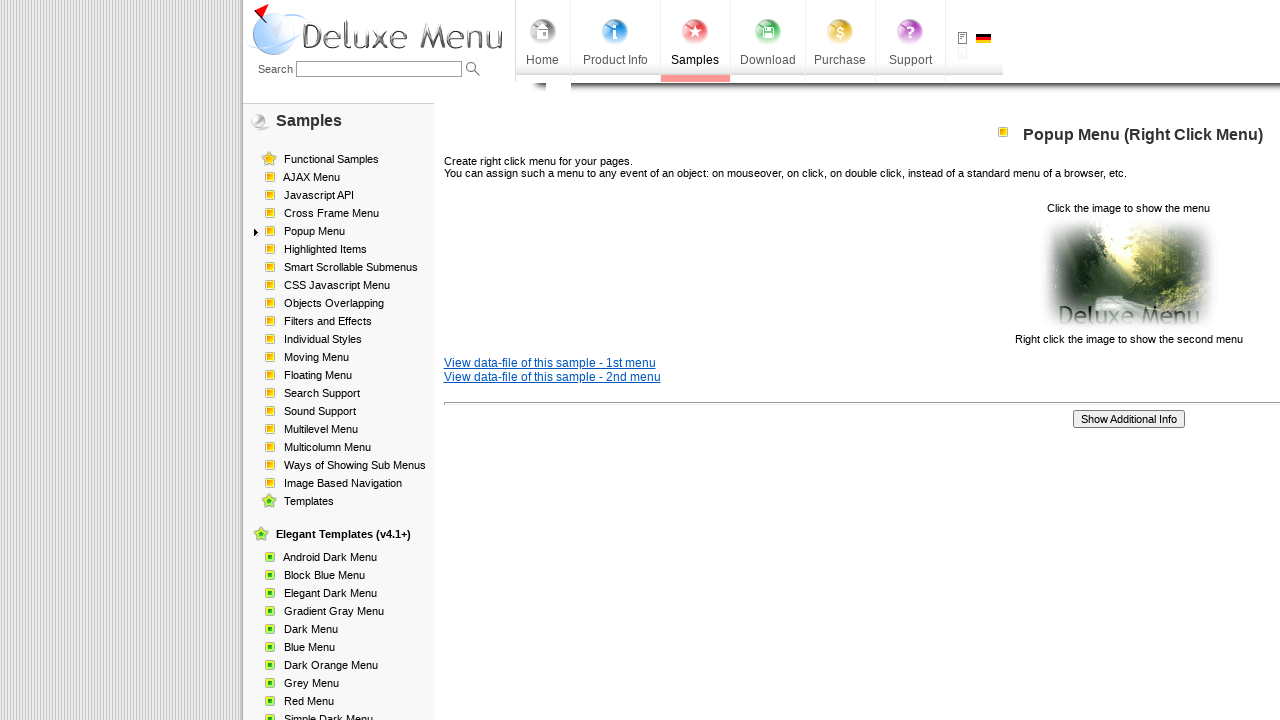

Right-clicked on image to open popup menu
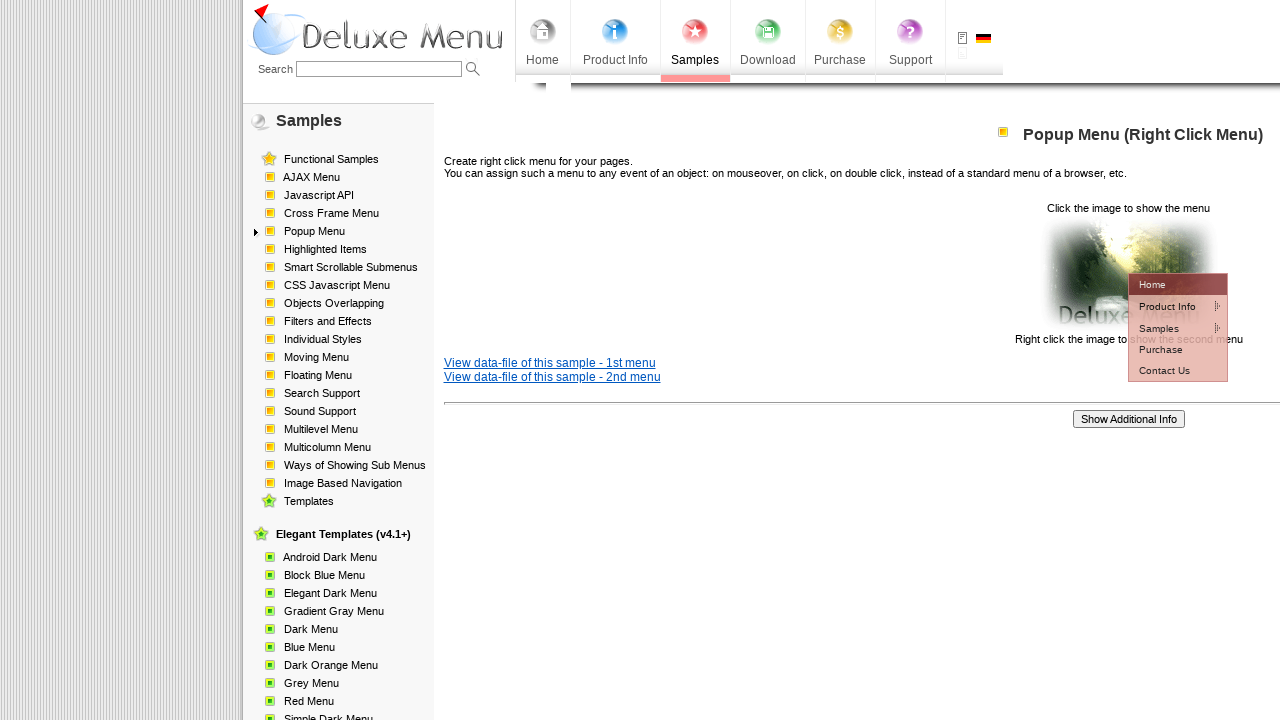

Located Product Info menu item
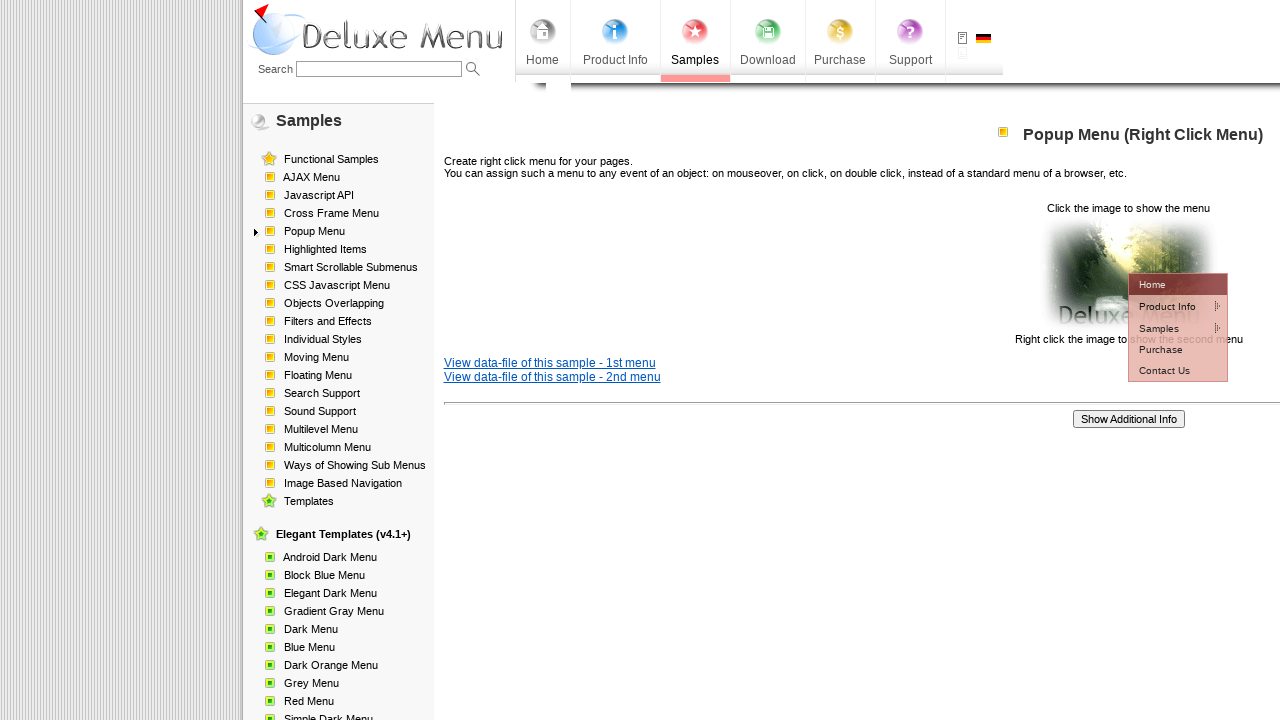

Hovered over Product Info to reveal submenu
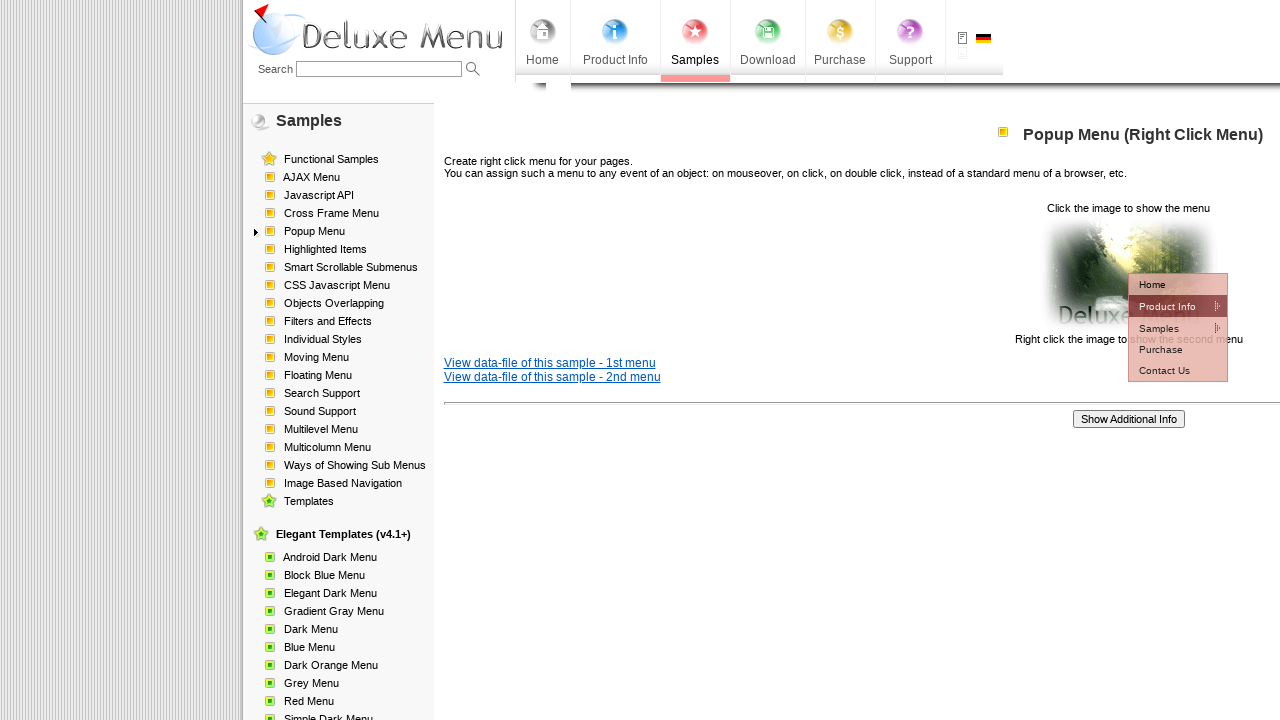

Located Feature menu item in submenu
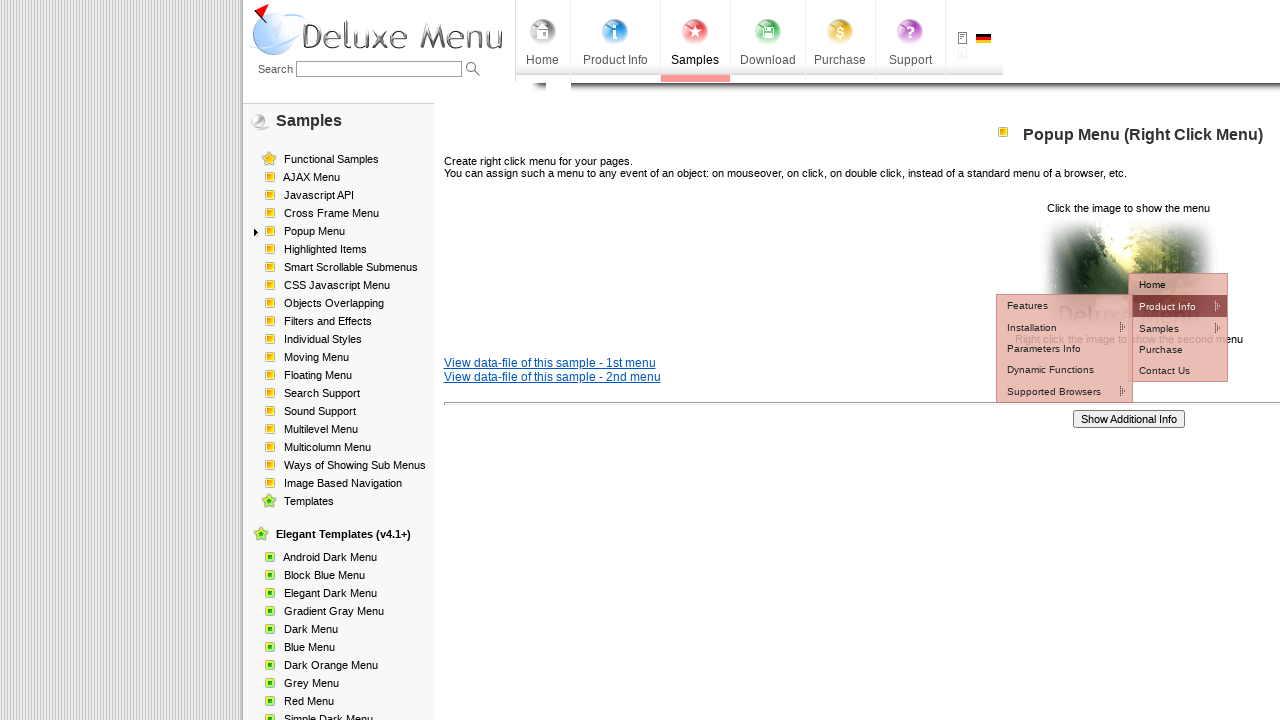

Clicked on Feature option from nested menu at (1064, 306) on xpath=//*[@id='dm2m2i0tdT']
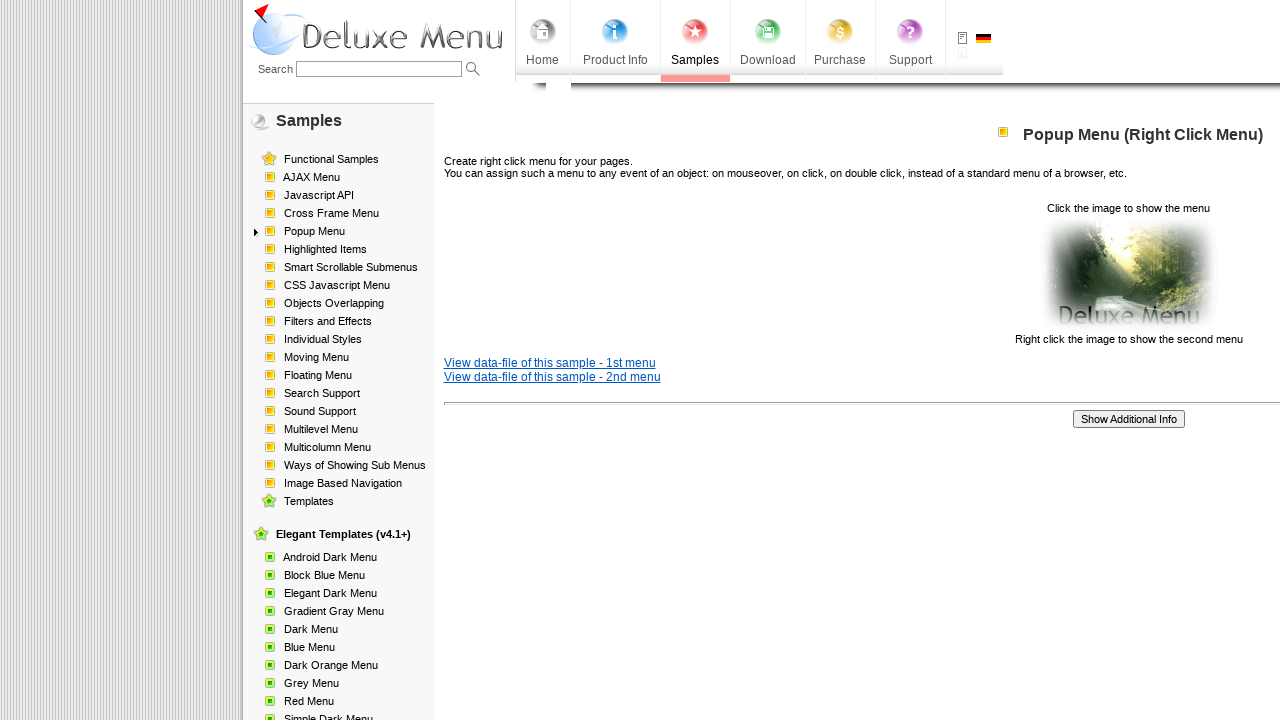

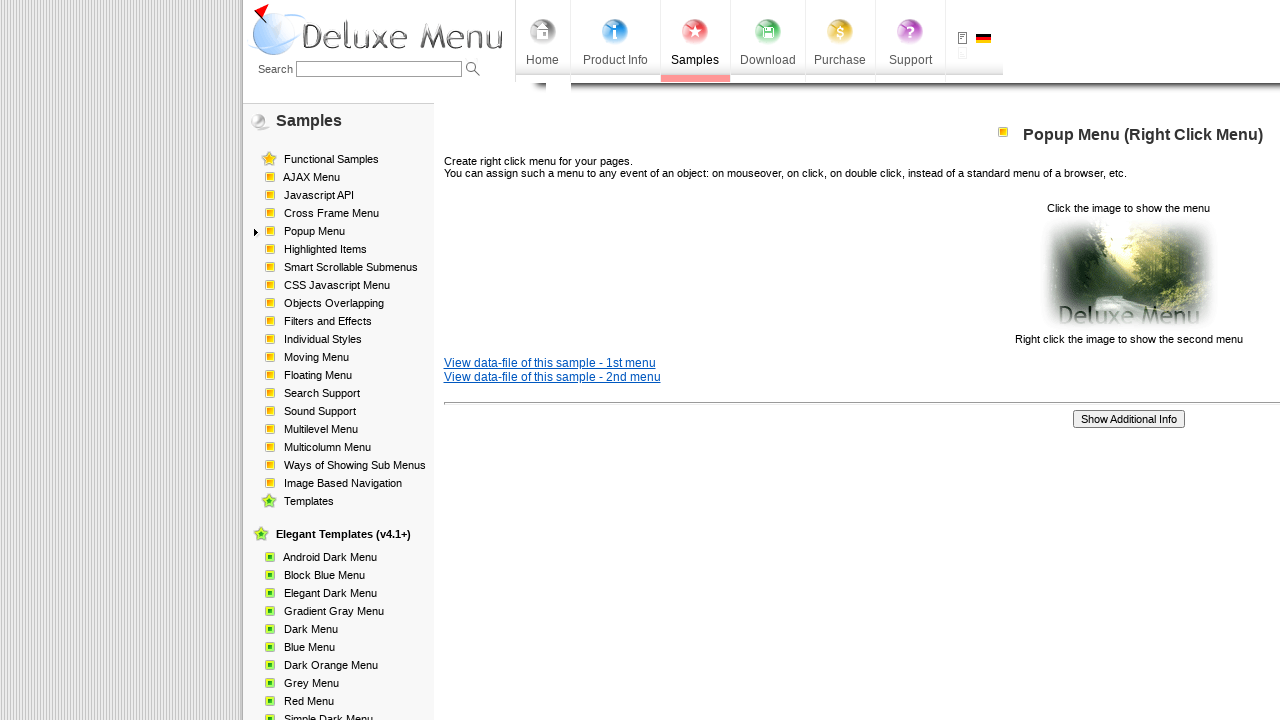